Tests drag and drop functionality within an iframe by dragging a draggable element and dropping it onto a droppable target element

Starting URL: https://jqueryui.com/droppable/

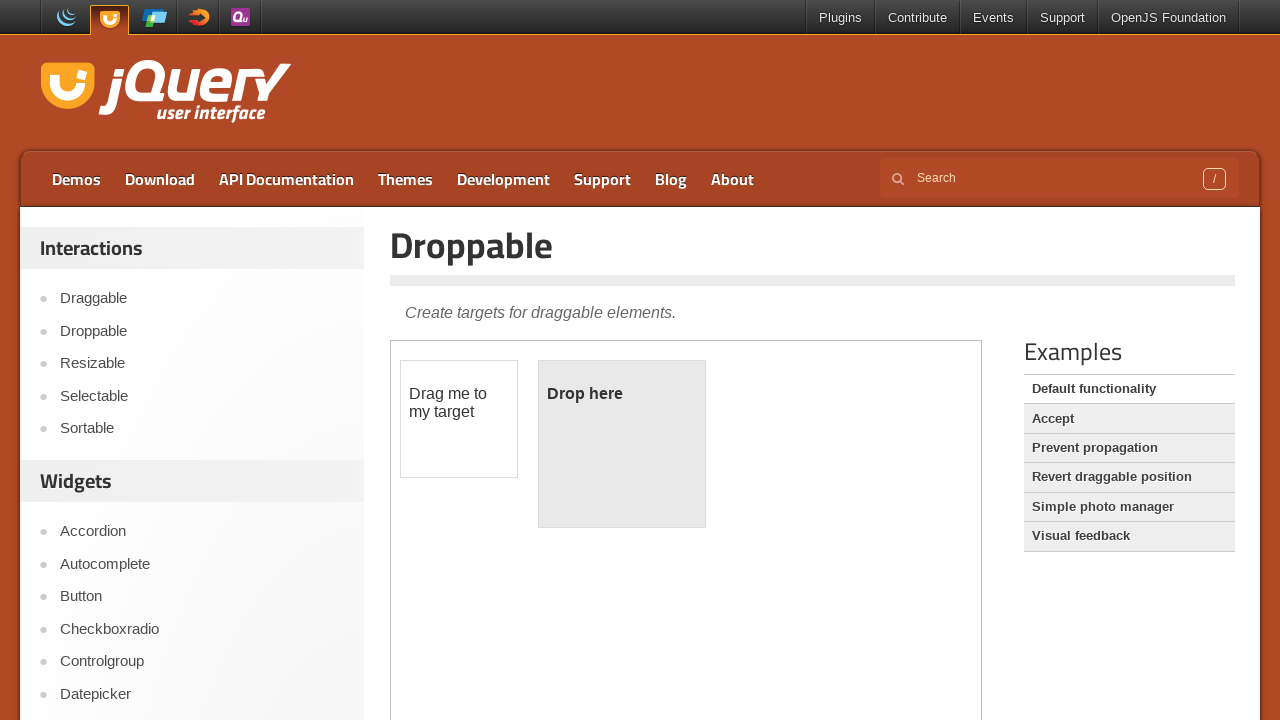

Located the demo iframe containing drag and drop elements
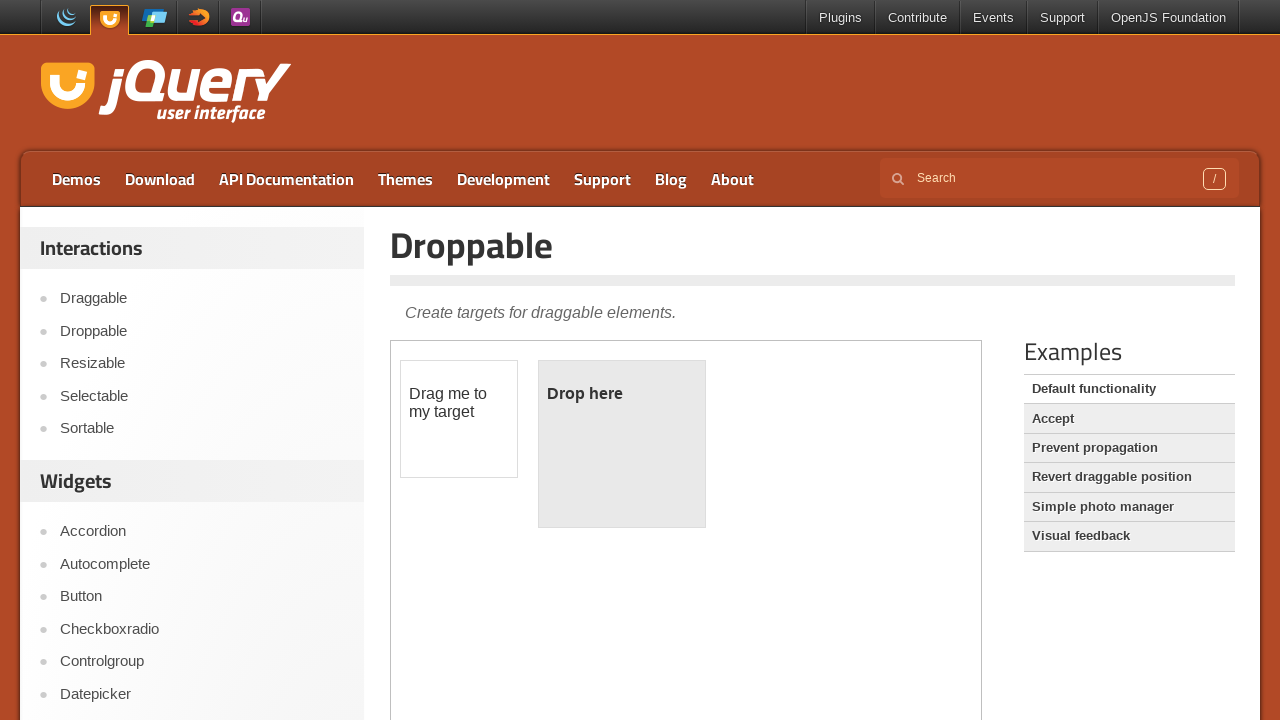

Located the draggable element within the iframe
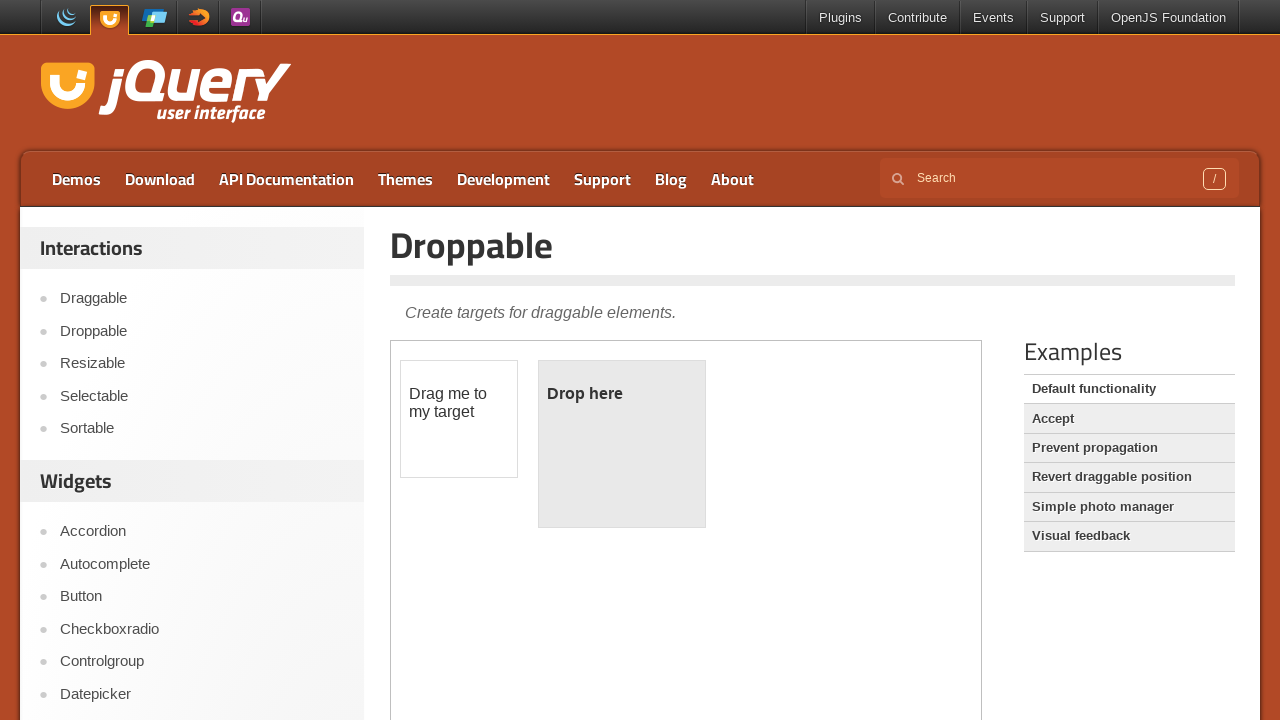

Located the droppable target element within the iframe
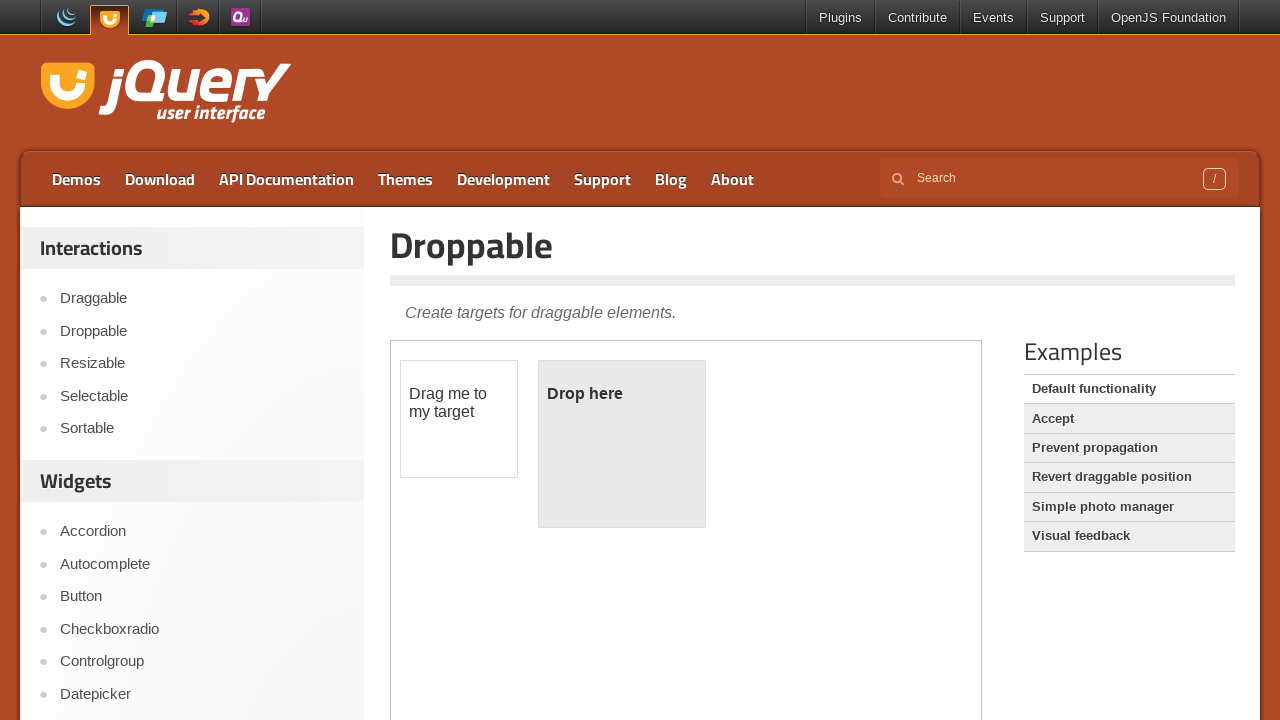

Dragged the draggable element onto the droppable target at (622, 444)
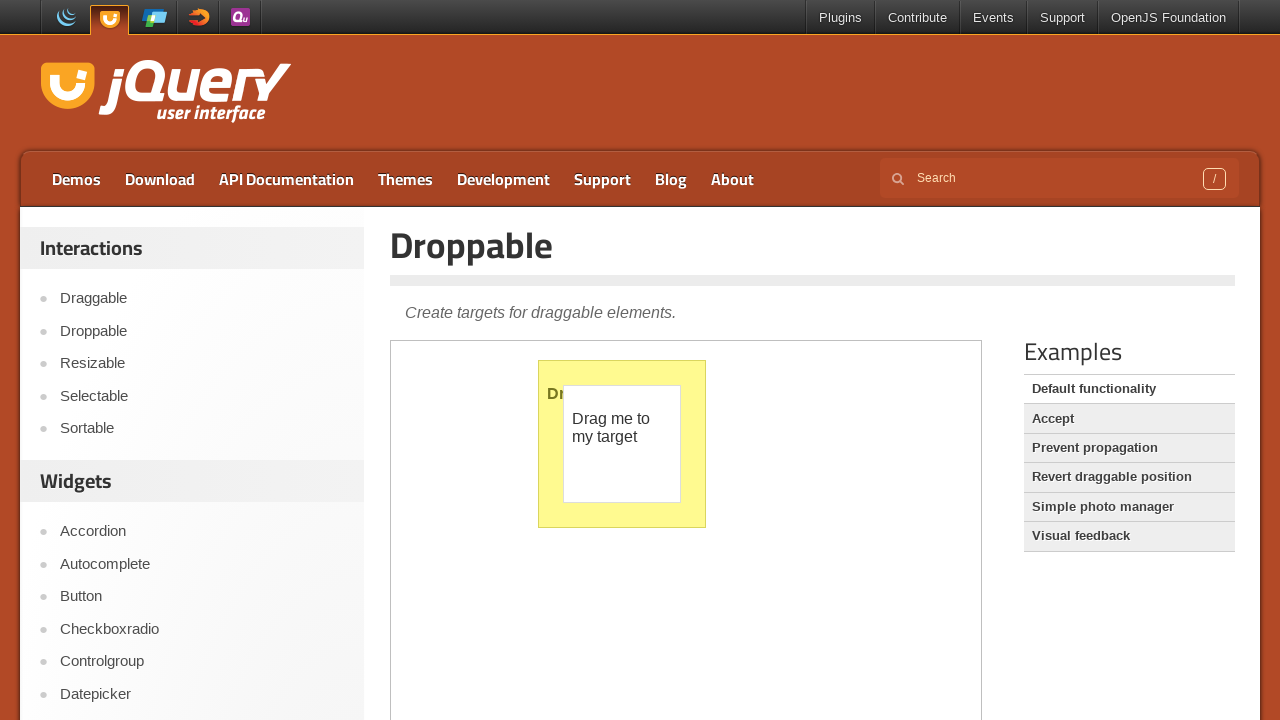

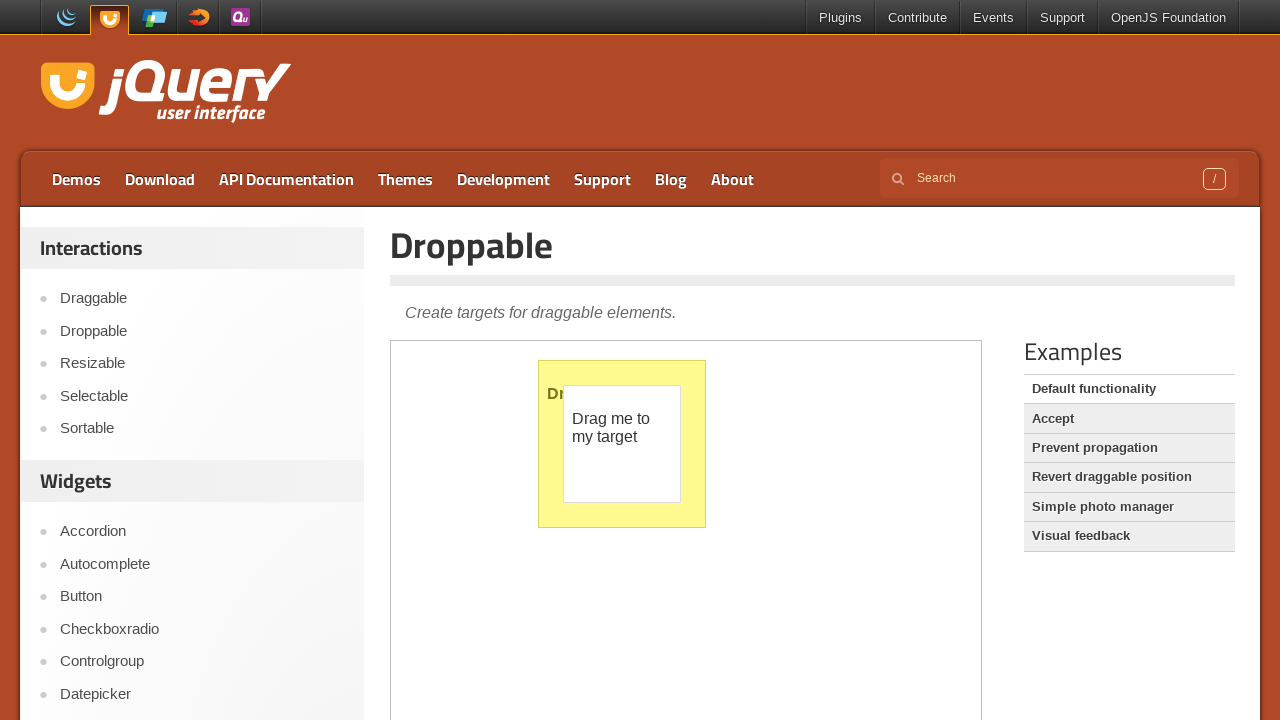